Navigates to testotomasyonu.com and verifies that the URL contains "testotomasyonu"

Starting URL: https://www.testotomasyonu.com

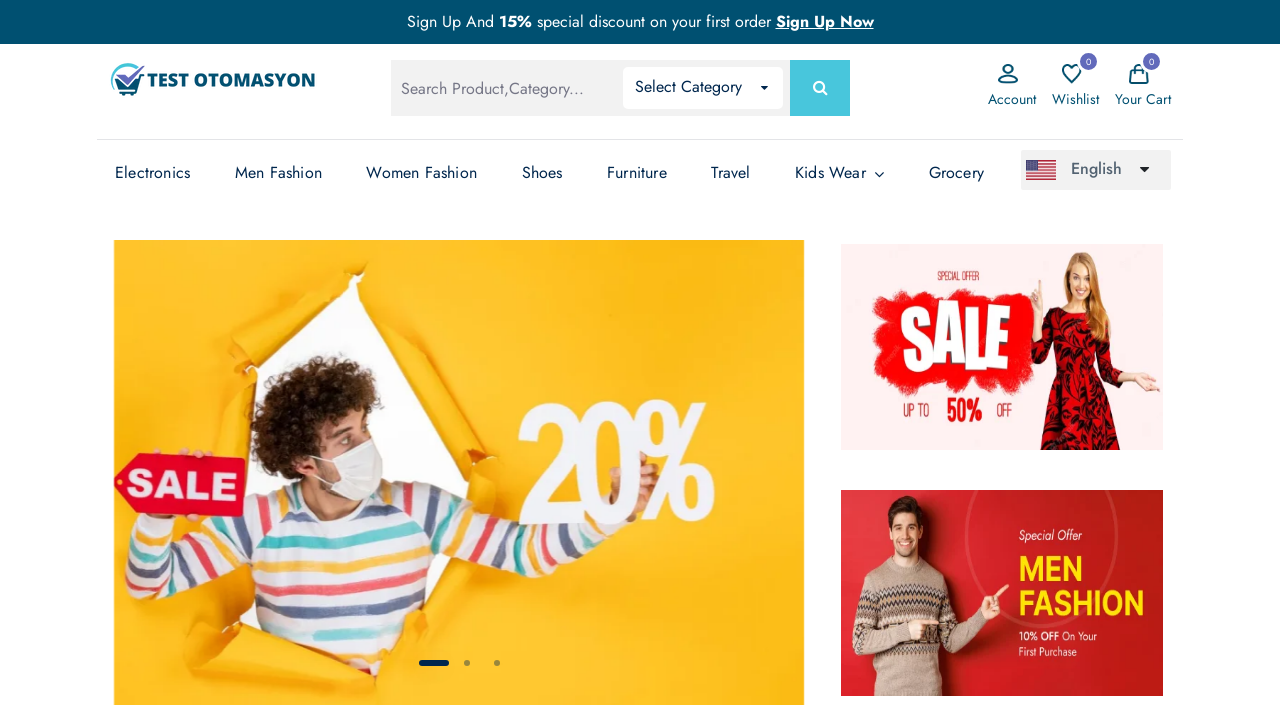

Waited for page to load (domcontentloaded state)
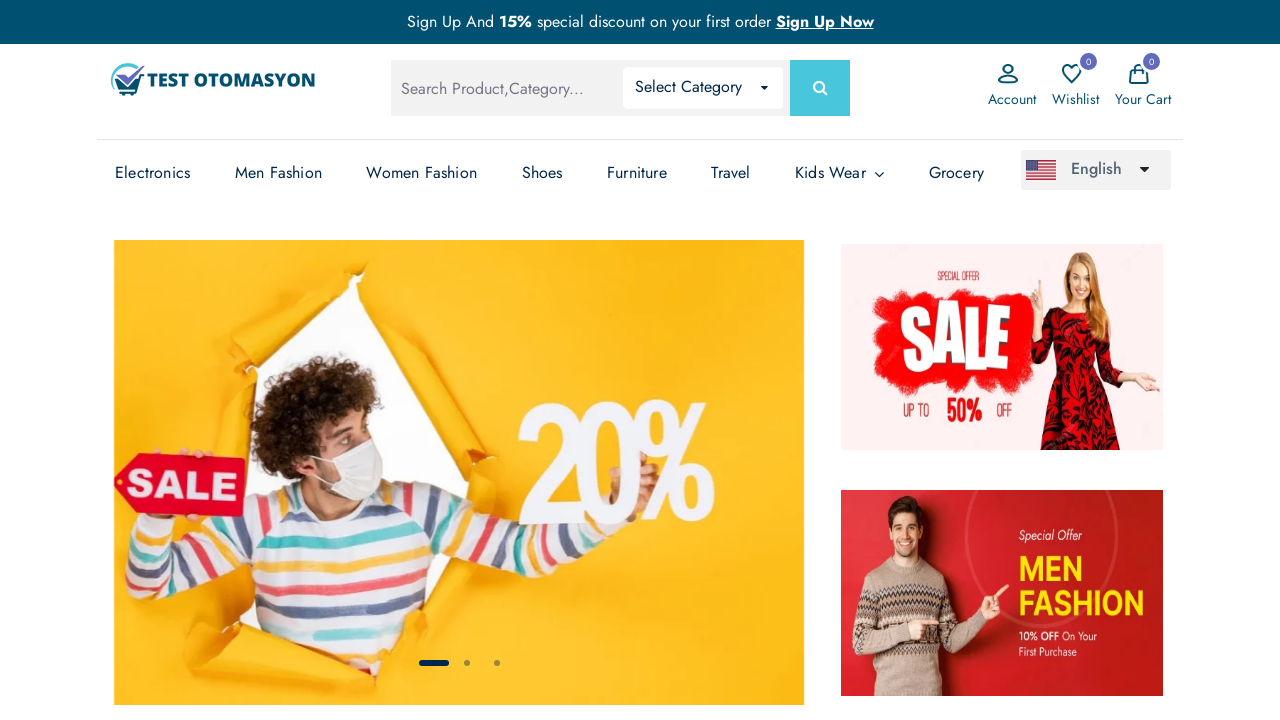

Retrieved current URL: https://www.testotomasyonu.com/
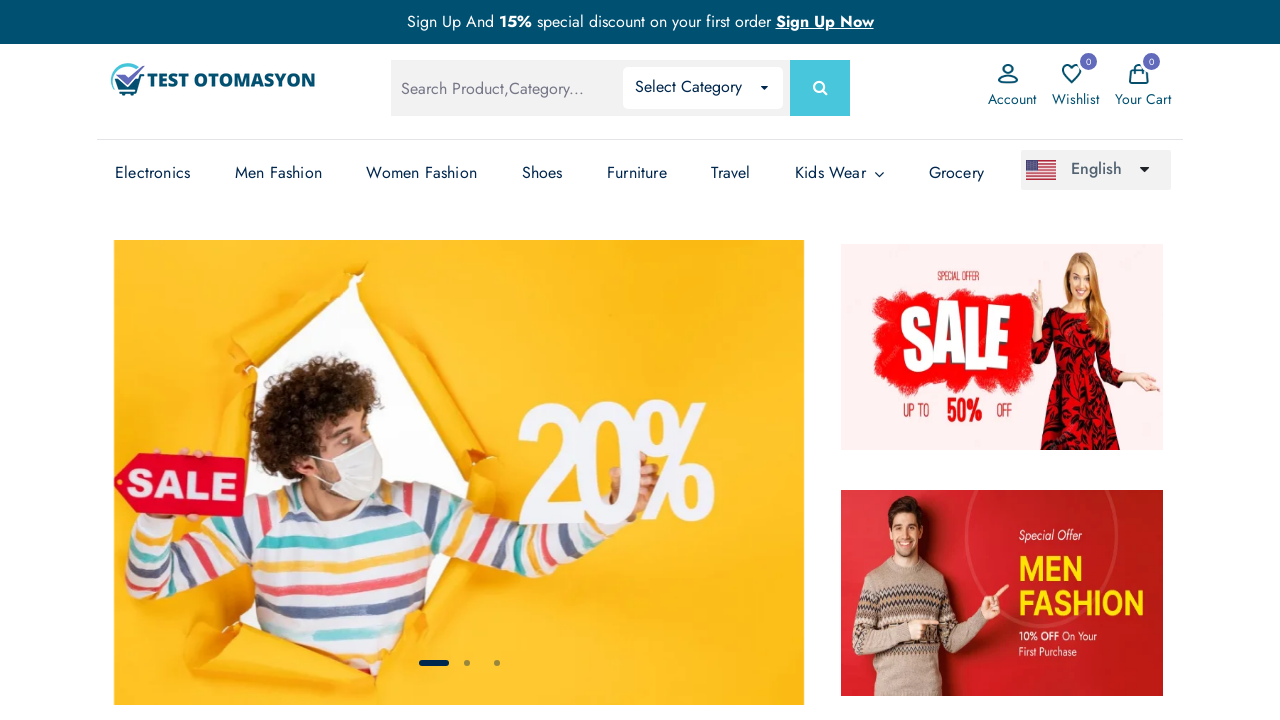

Verified that URL contains 'testotomasyonu'
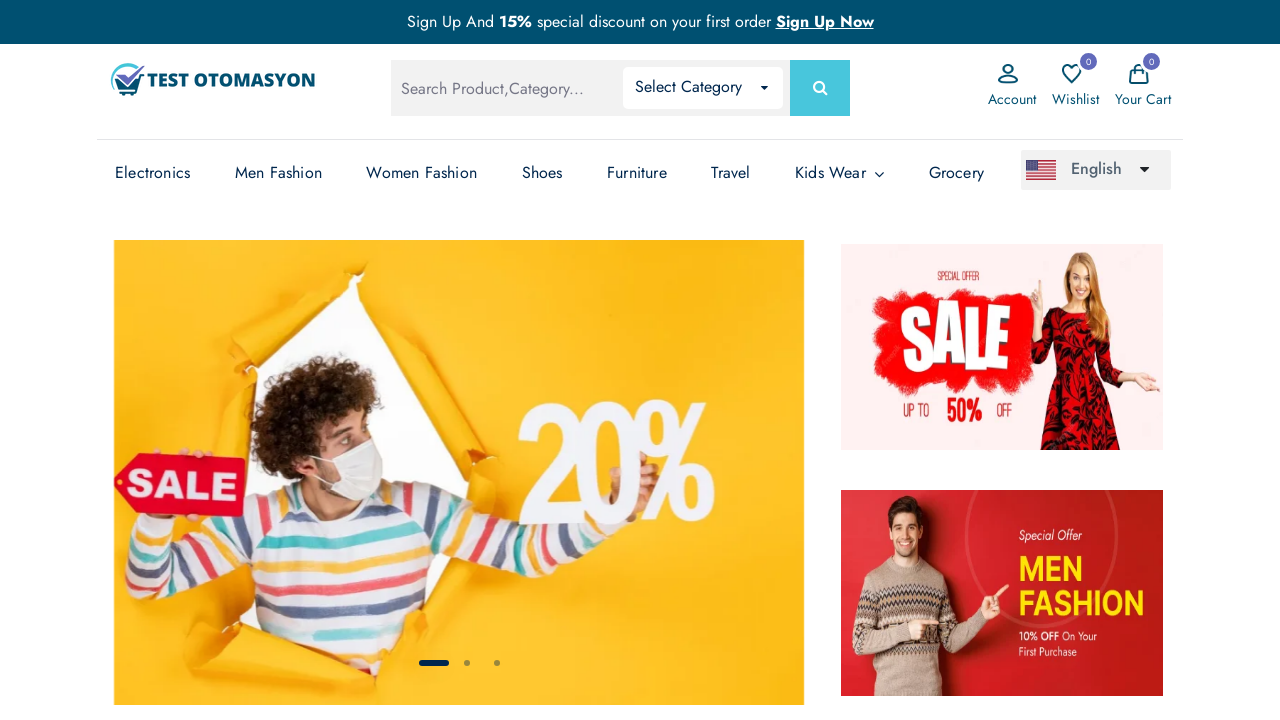

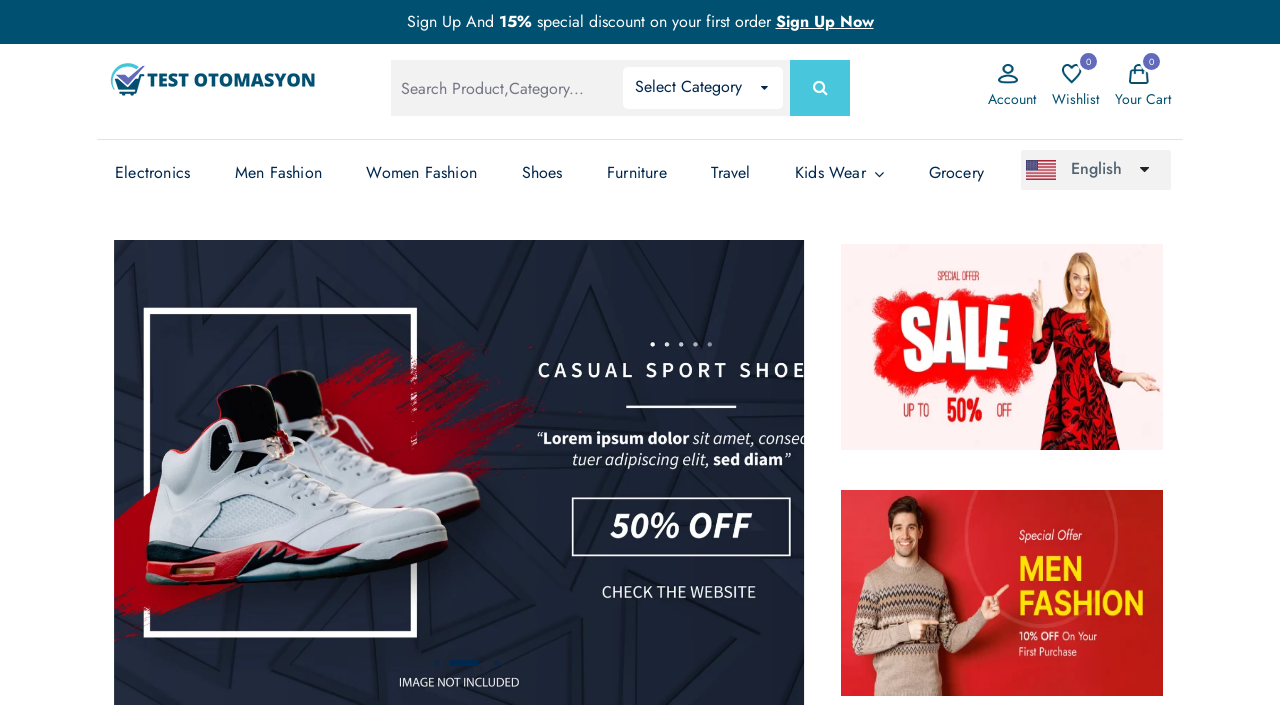